Tests dynamic controls functionality including toggling a checkbox, removing/adding the checkbox element, and enabling/disabling an input field, then typing text into it.

Starting URL: http://the-internet.herokuapp.com/dynamic_controls

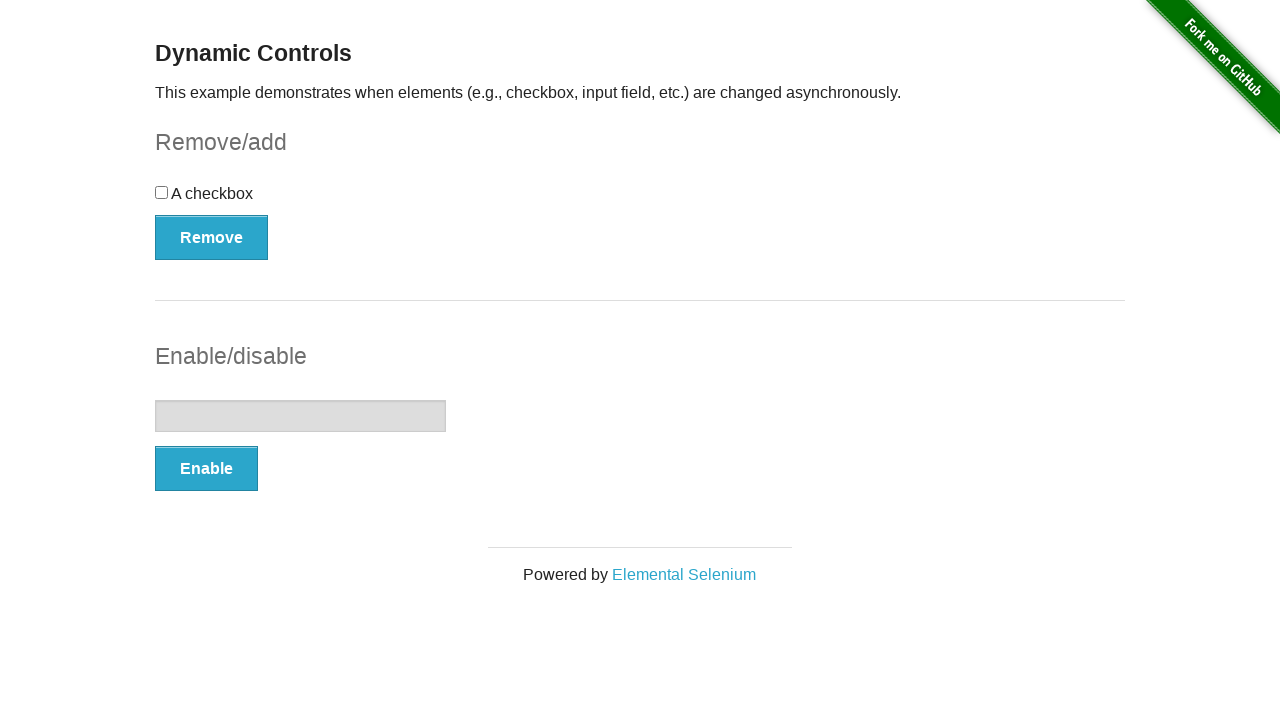

Clicked checkbox to toggle it at (162, 192) on #checkbox > input[type=checkbox]
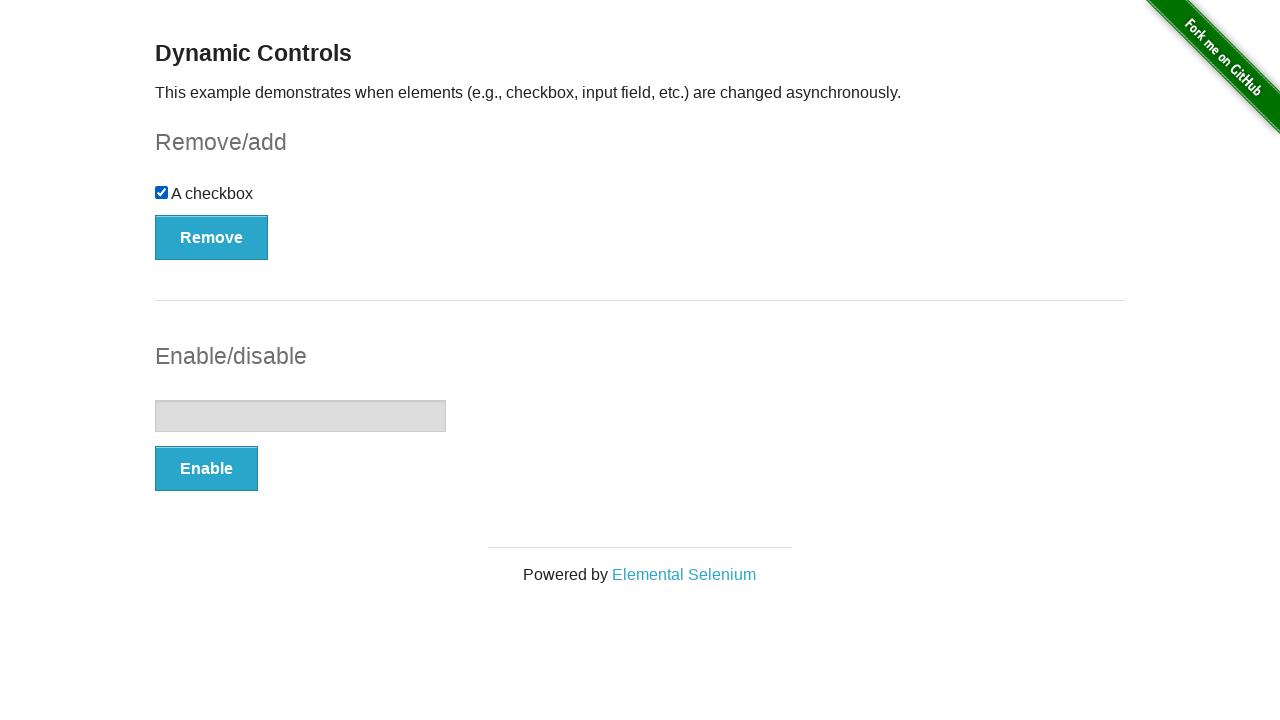

Clicked Remove button to remove checkbox element at (212, 237) on #checkbox-example > button
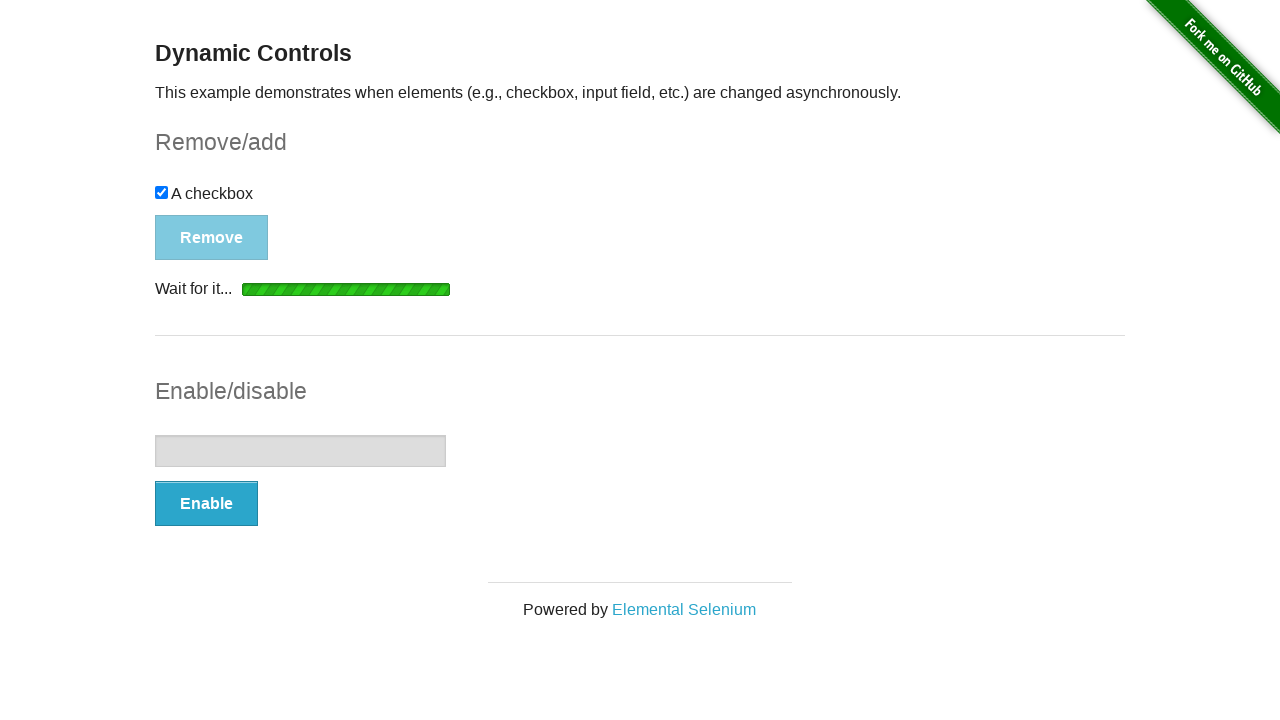

Waited for checkbox to become visible again
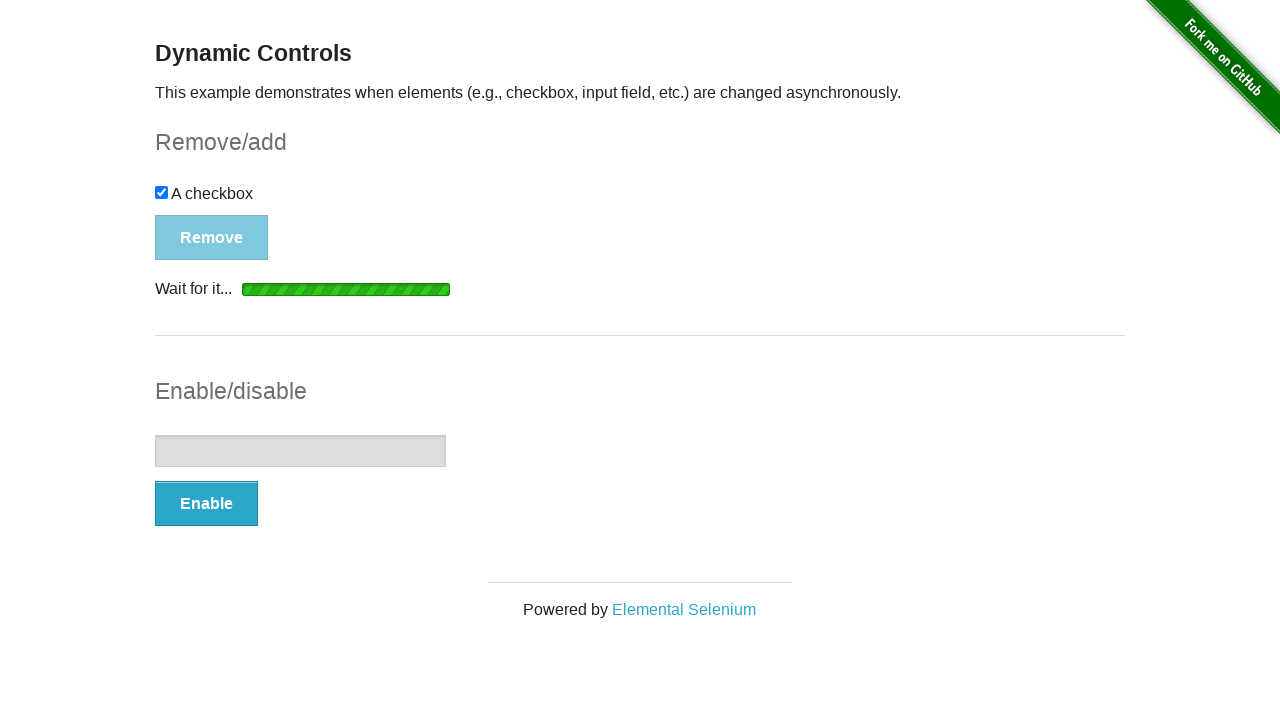

Clicked Add button to re-add checkbox element at (196, 208) on #checkbox-example > button
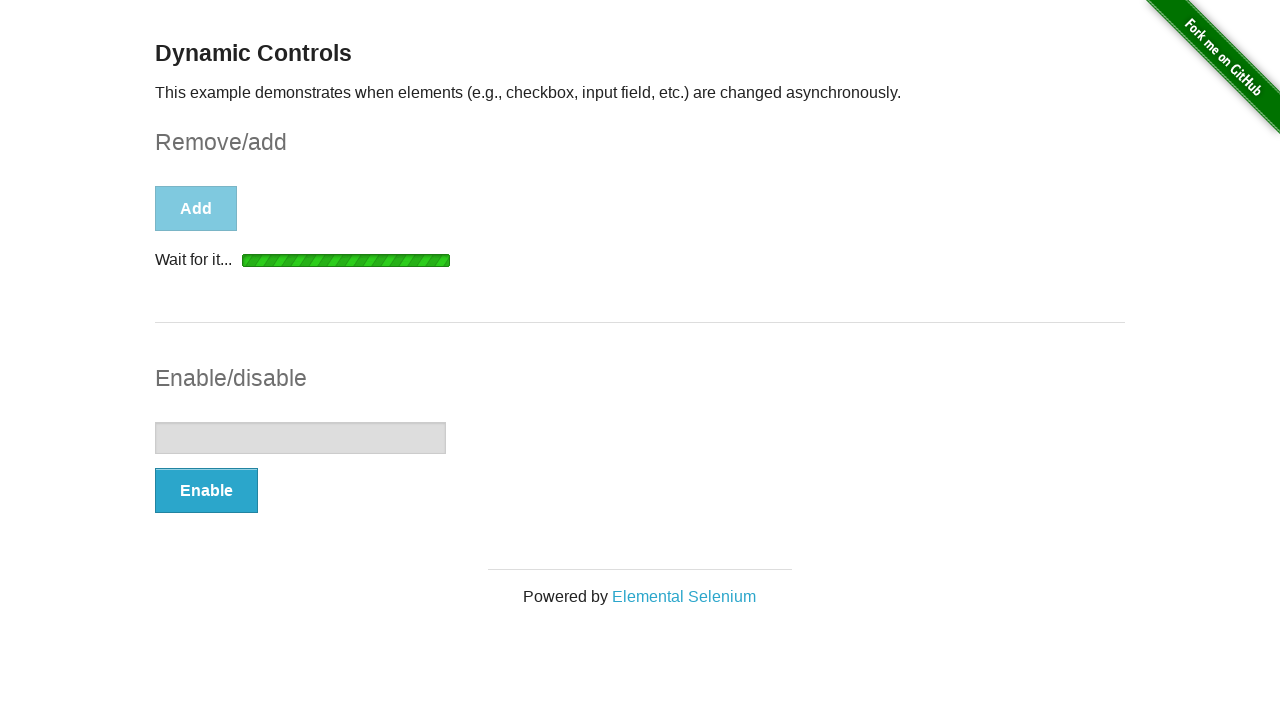

Clicked Enable button to enable input field at (206, 491) on #input-example > button
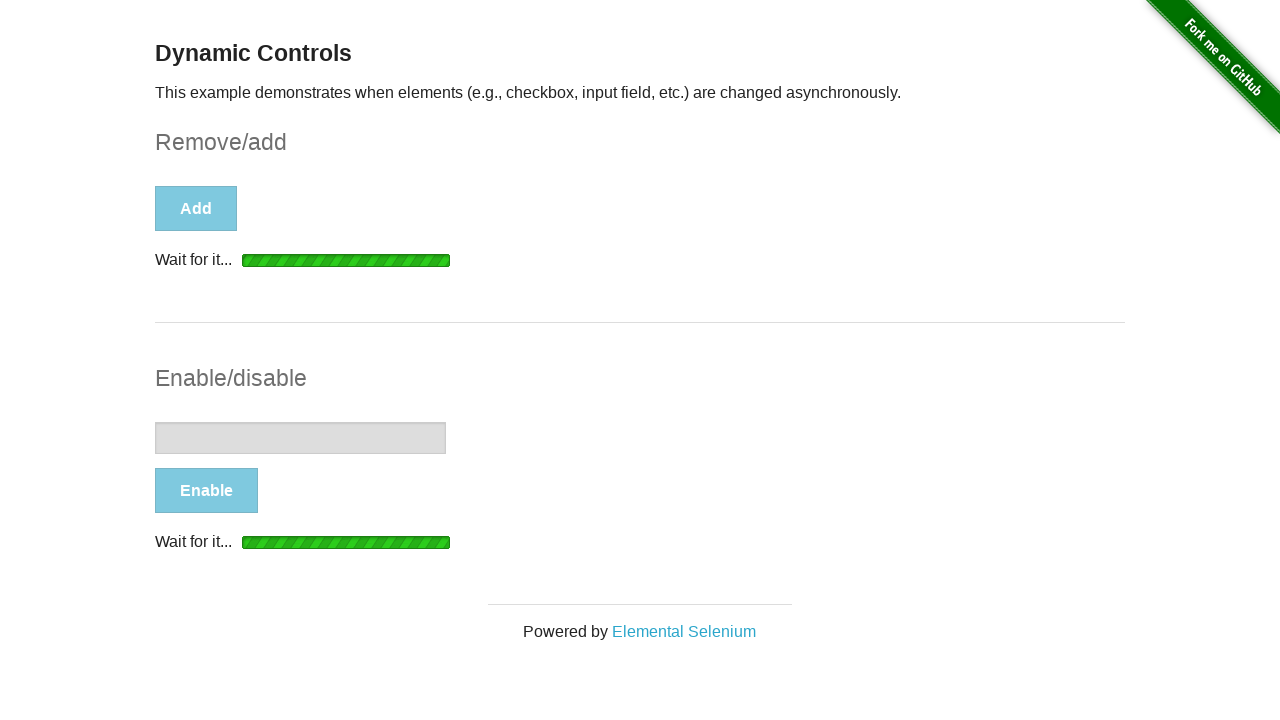

Waited for Enable/Disable button to be ready
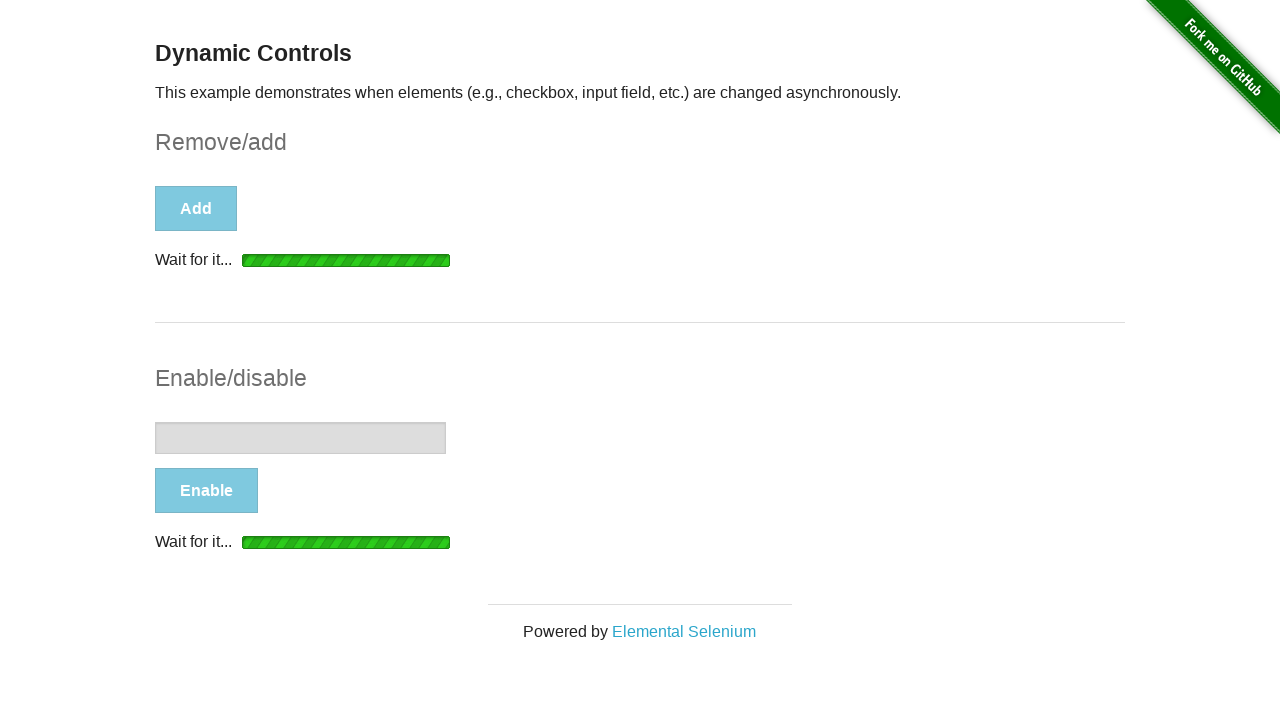

Filled enabled input field with 'testuser2024' on #input-example > input[type=text]
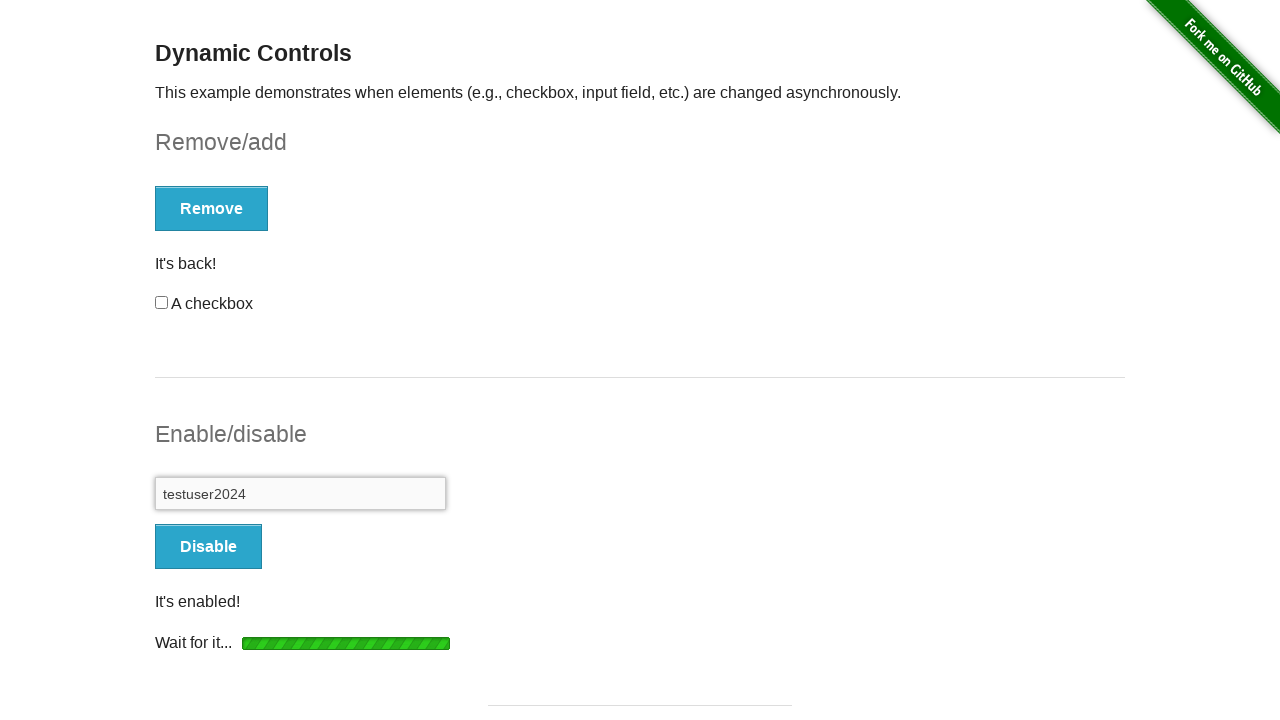

Clicked Disable button to disable input field at (208, 546) on #input-example > button
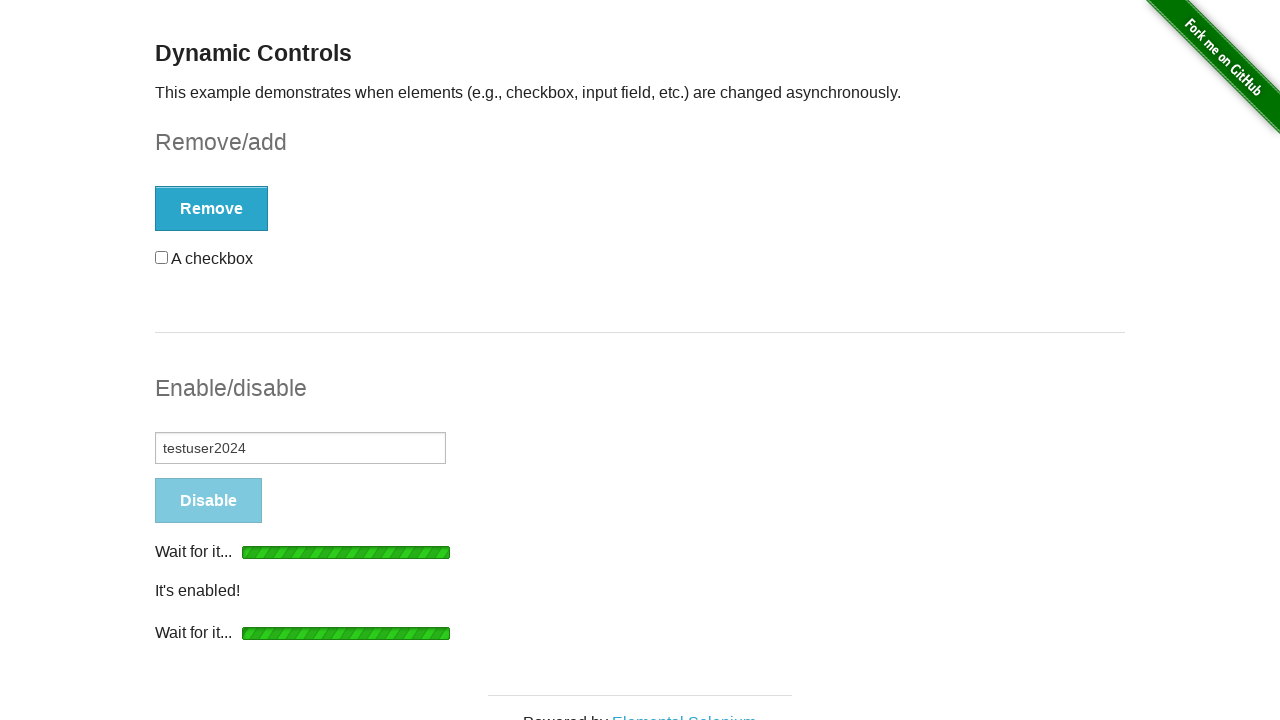

Waited 1000ms for disable action to complete
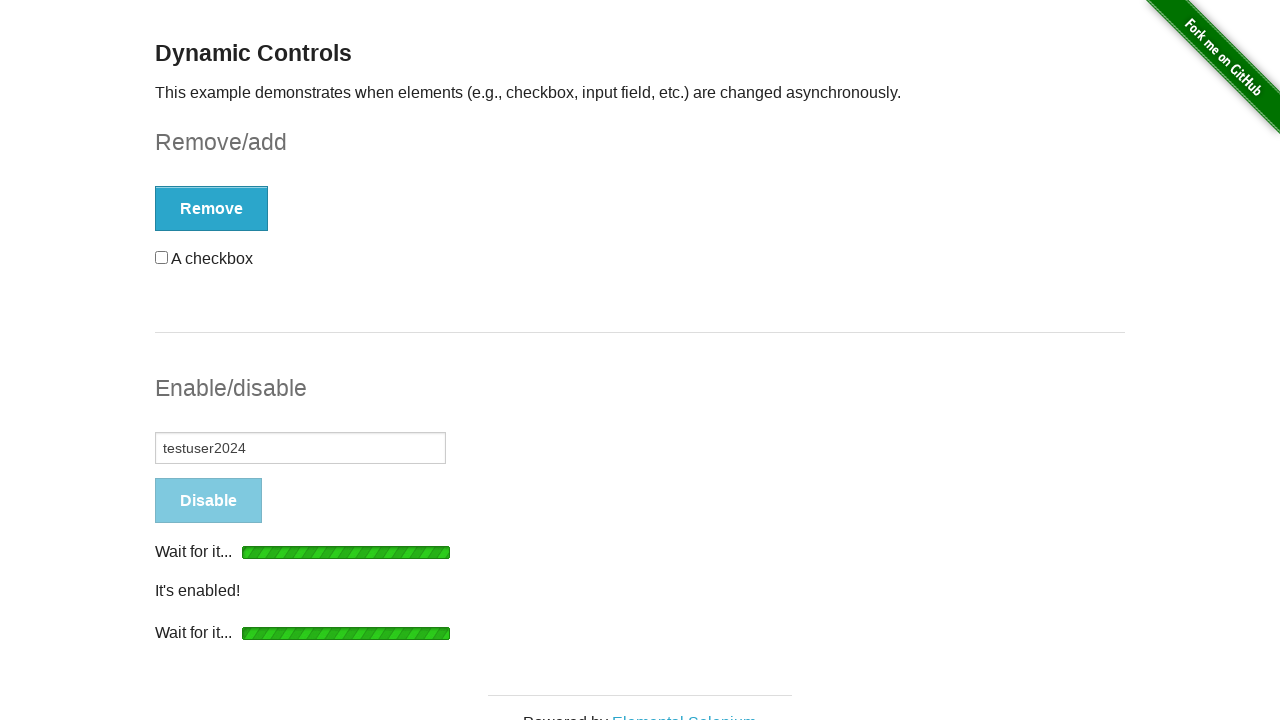

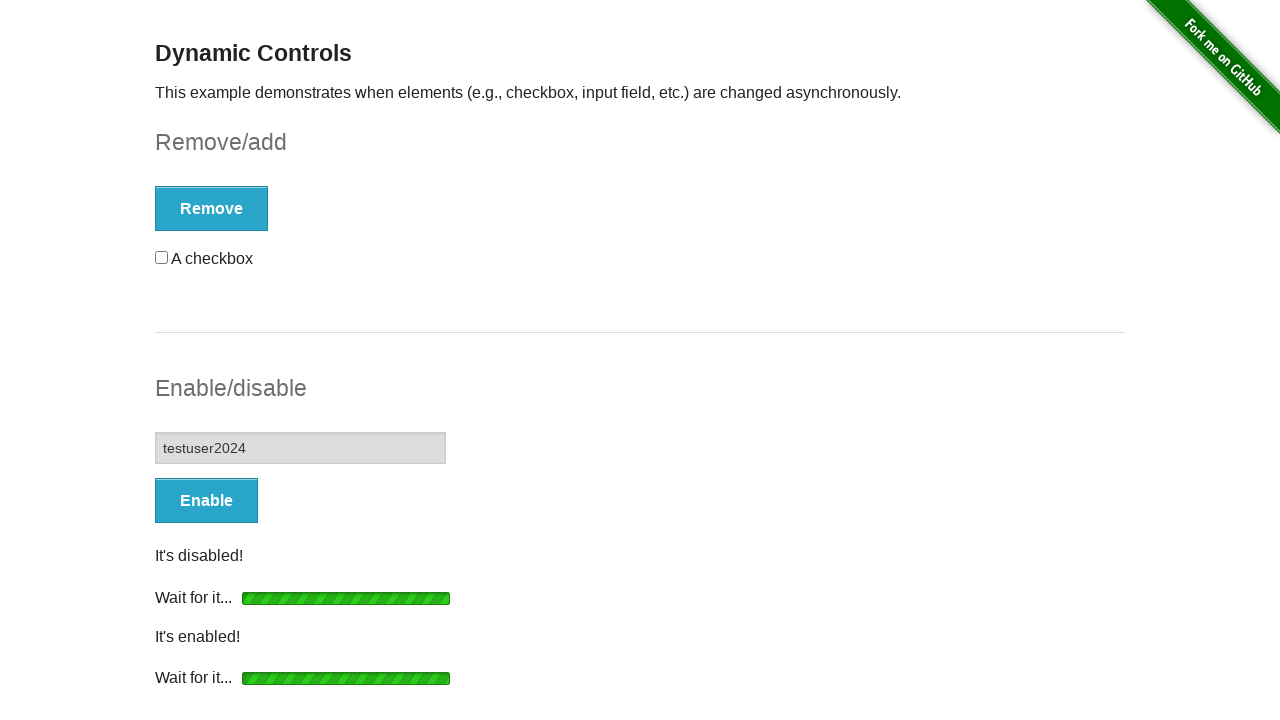